Tests a registration form by filling in first name, last name, and email fields, then submitting and verifying the success message is displayed.

Starting URL: http://suninjuly.github.io/registration1.html

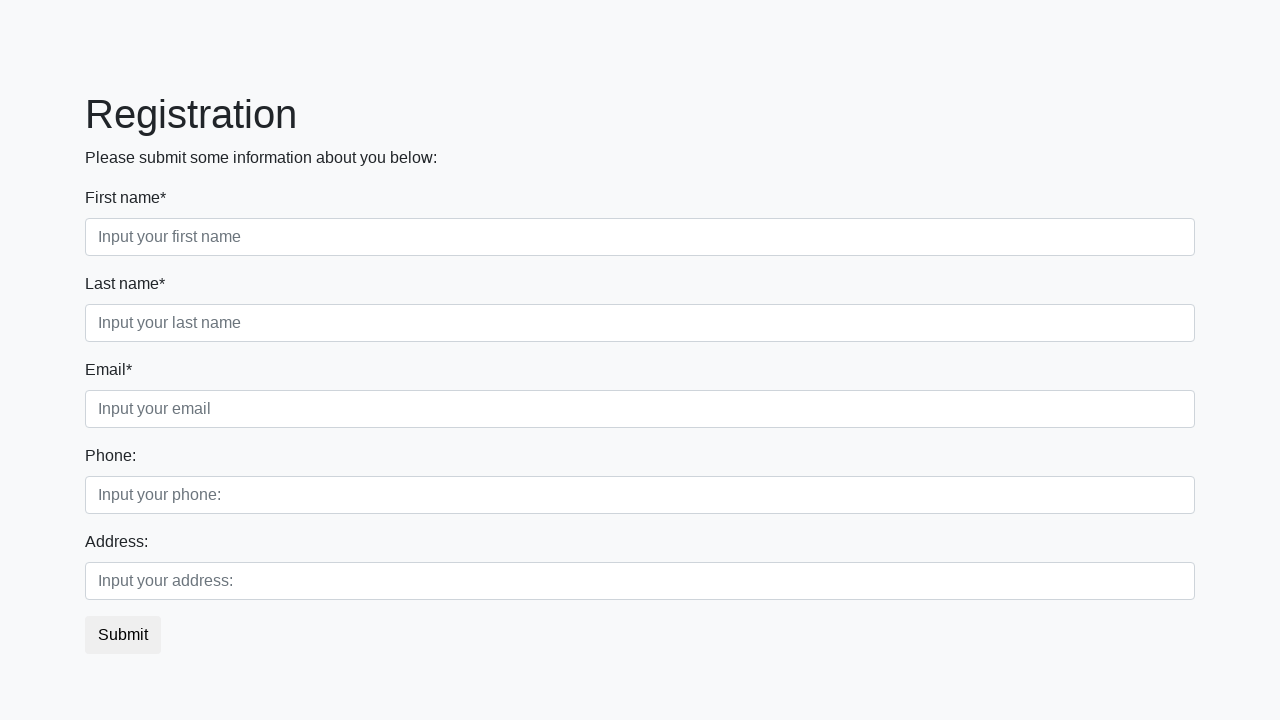

Filled first name field with 'Ivan' on div.first_block:nth-child(1) input
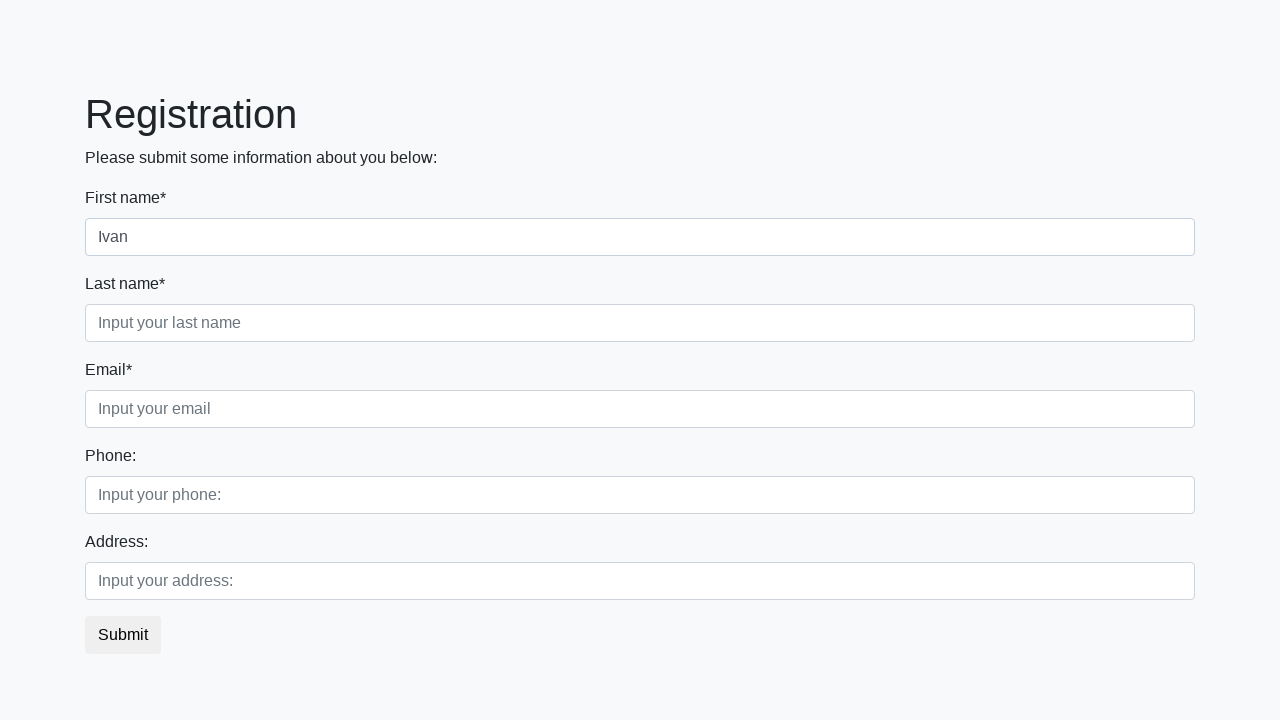

Filled last name field with 'Petrov' on div.first_block > div.form-group.second_class > input
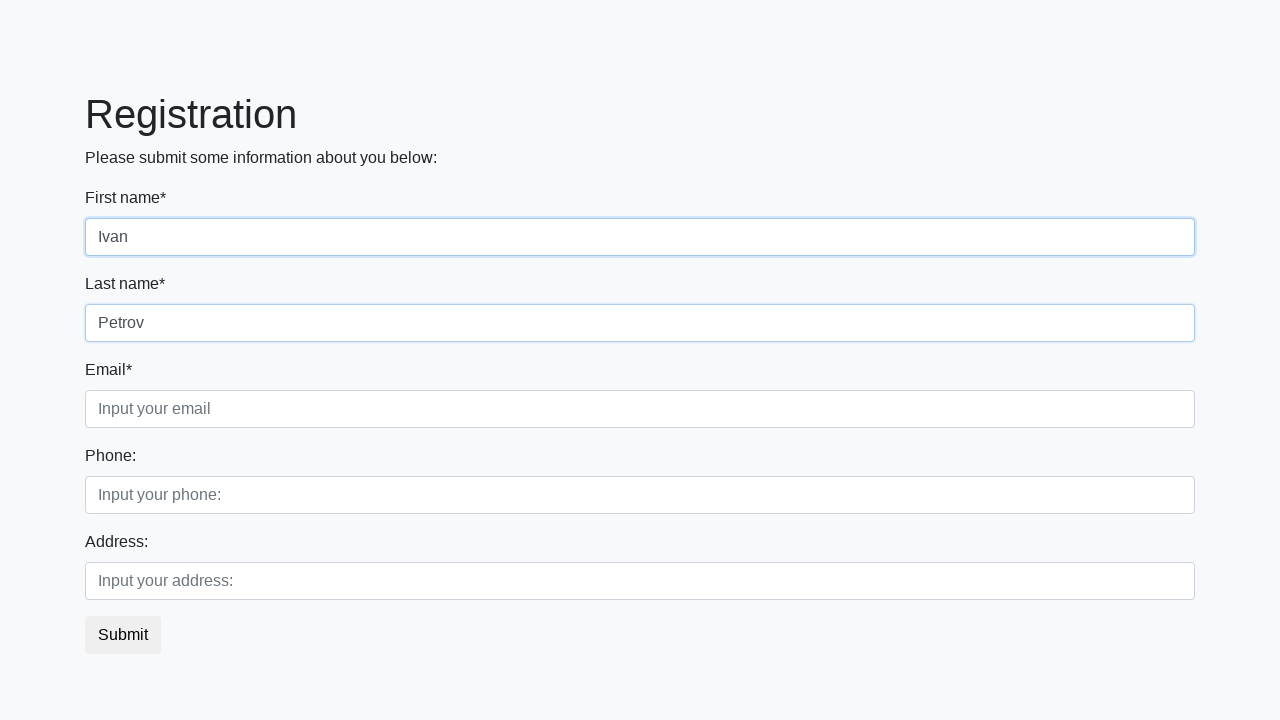

Filled email field with 'test@yandex.ru' on div.first_block > div.form-group.third_class > input
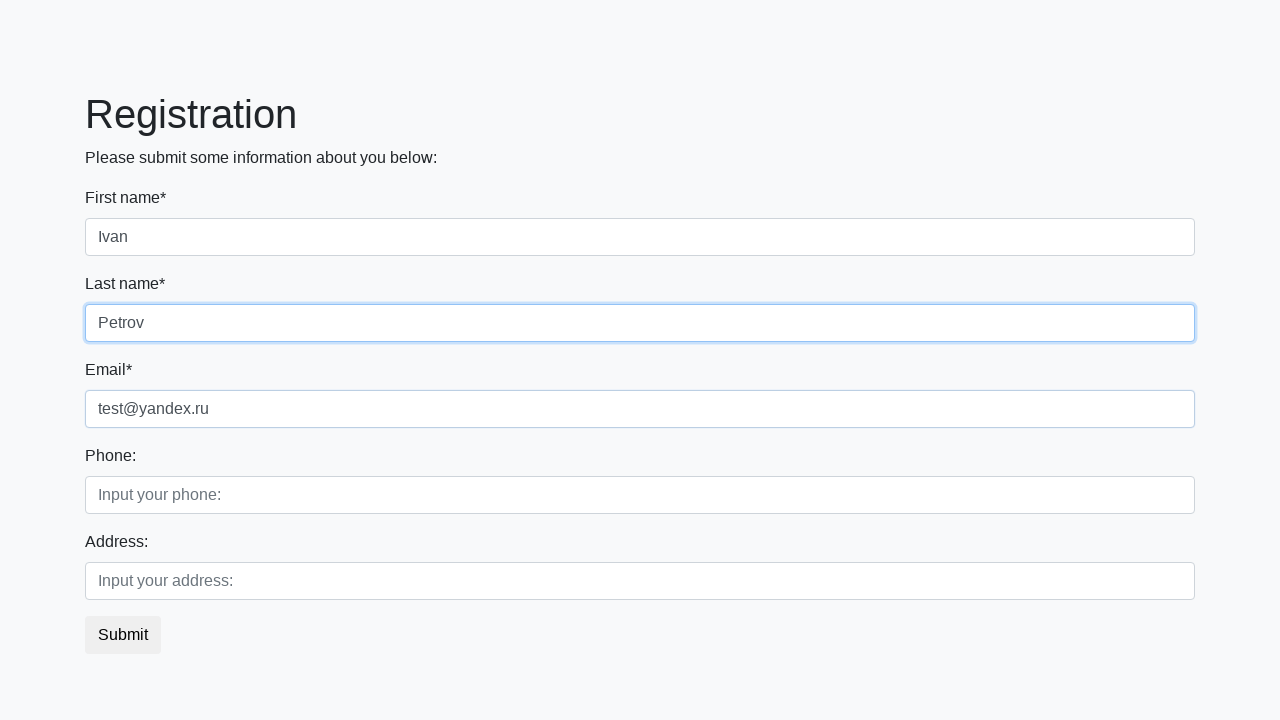

Clicked submit button to register at (123, 635) on button.btn
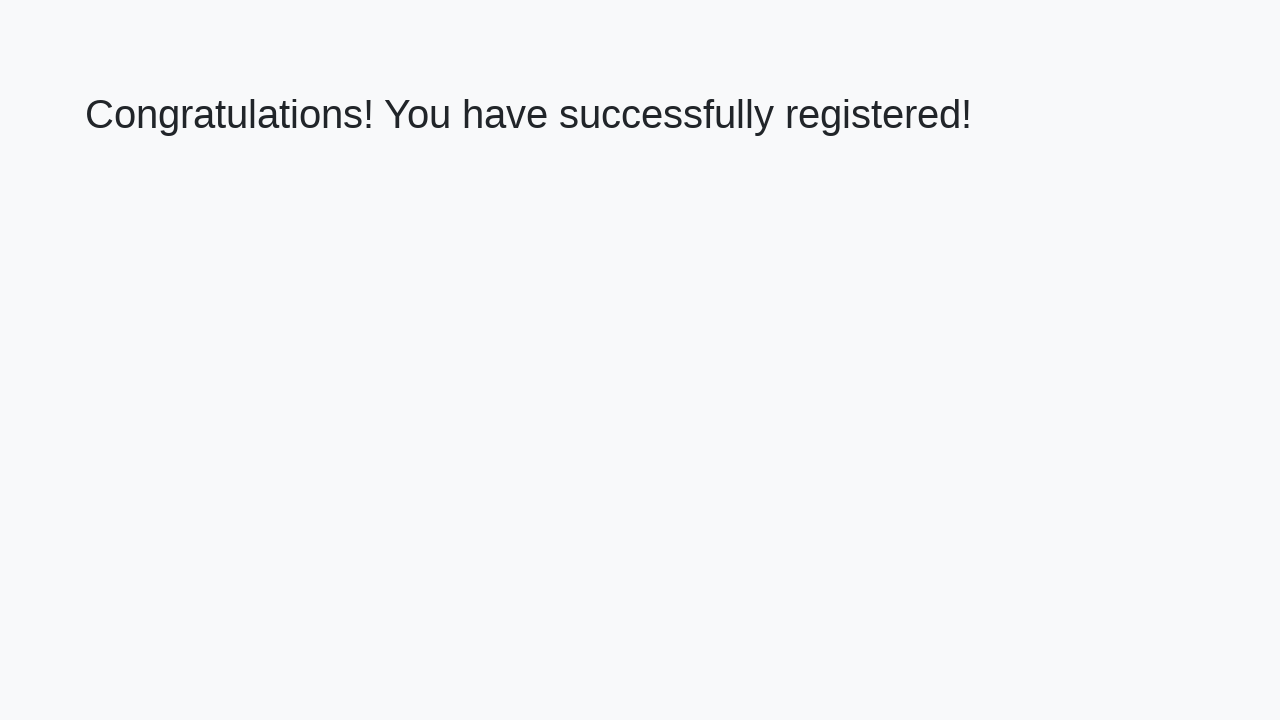

Success message heading loaded
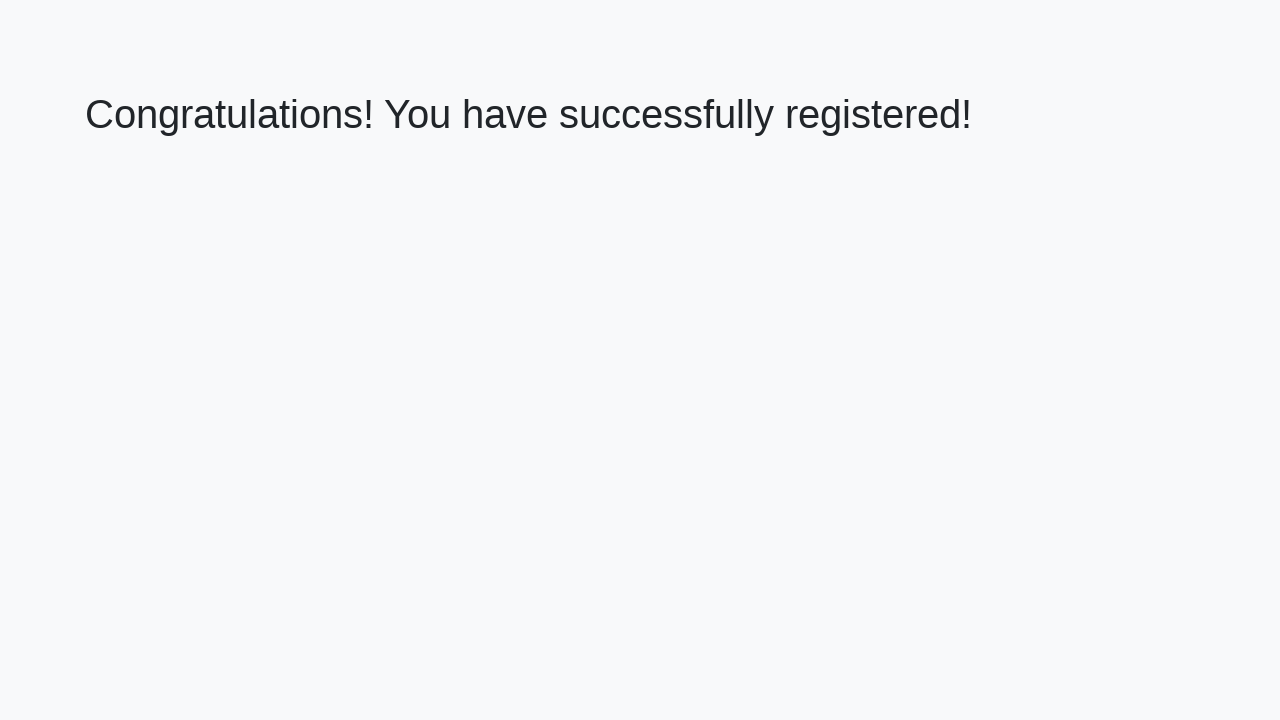

Retrieved success message text: 'Congratulations! You have successfully registered!'
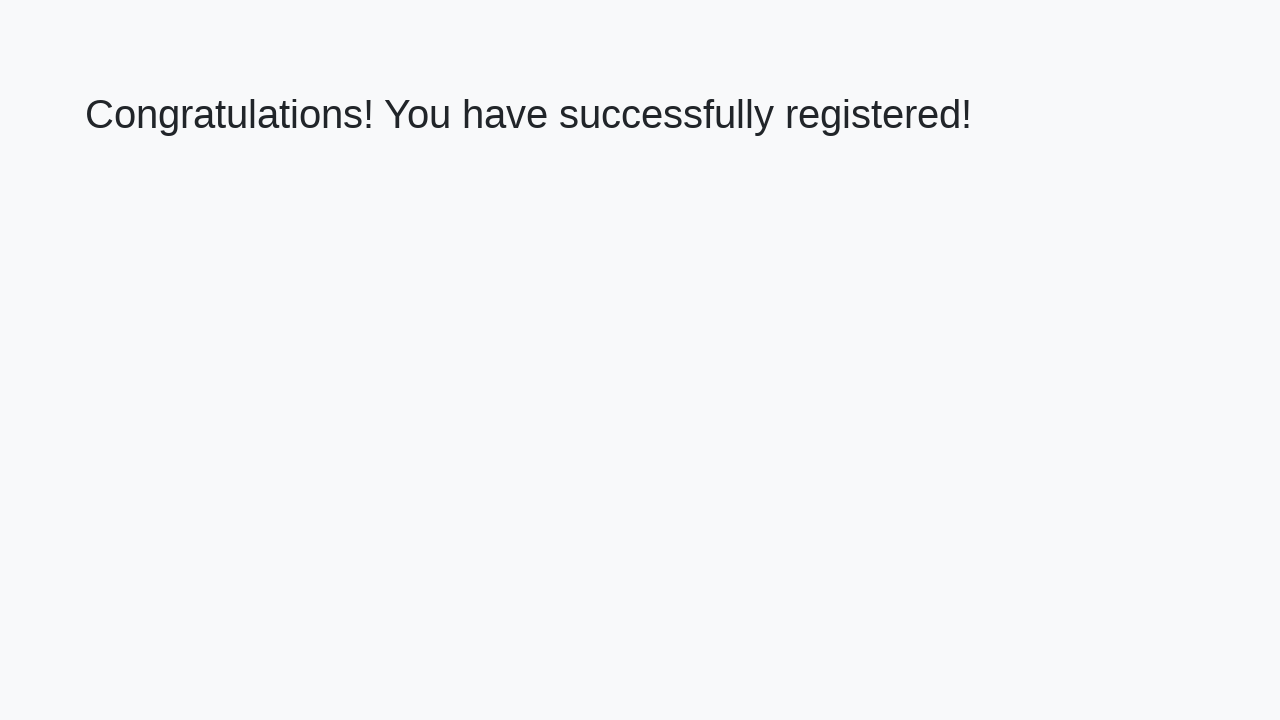

Verified success message matches expected text
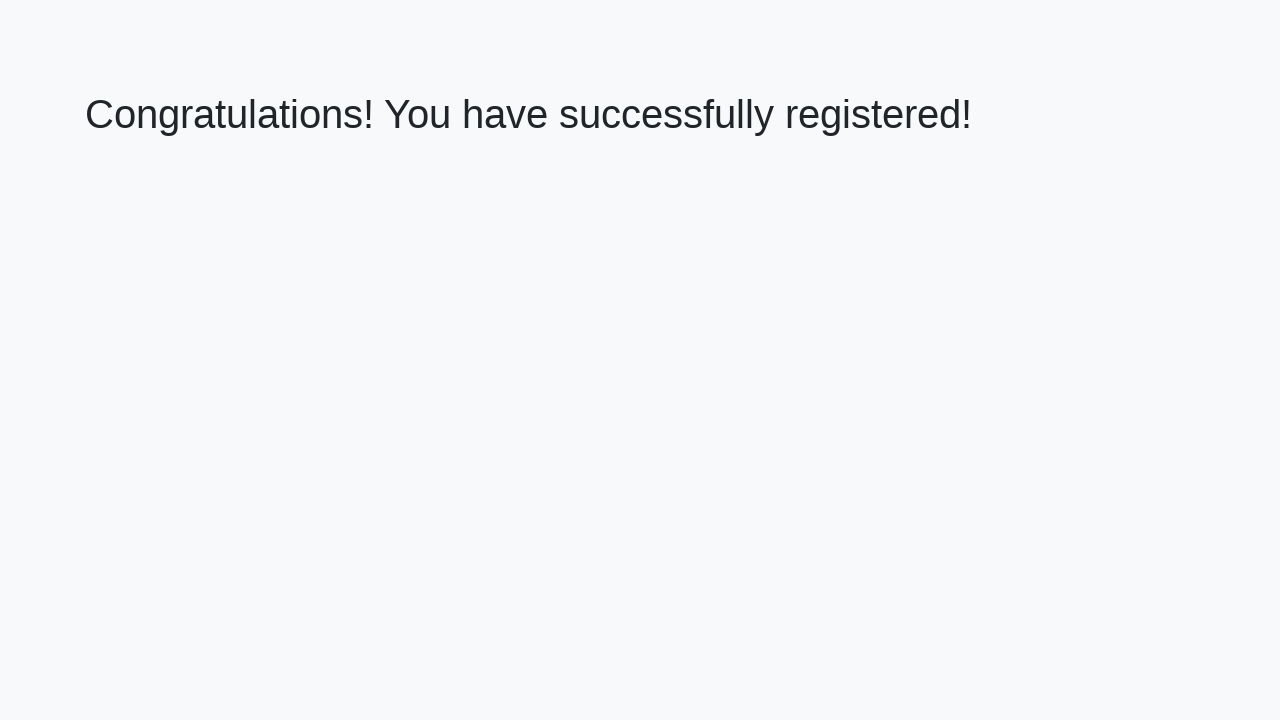

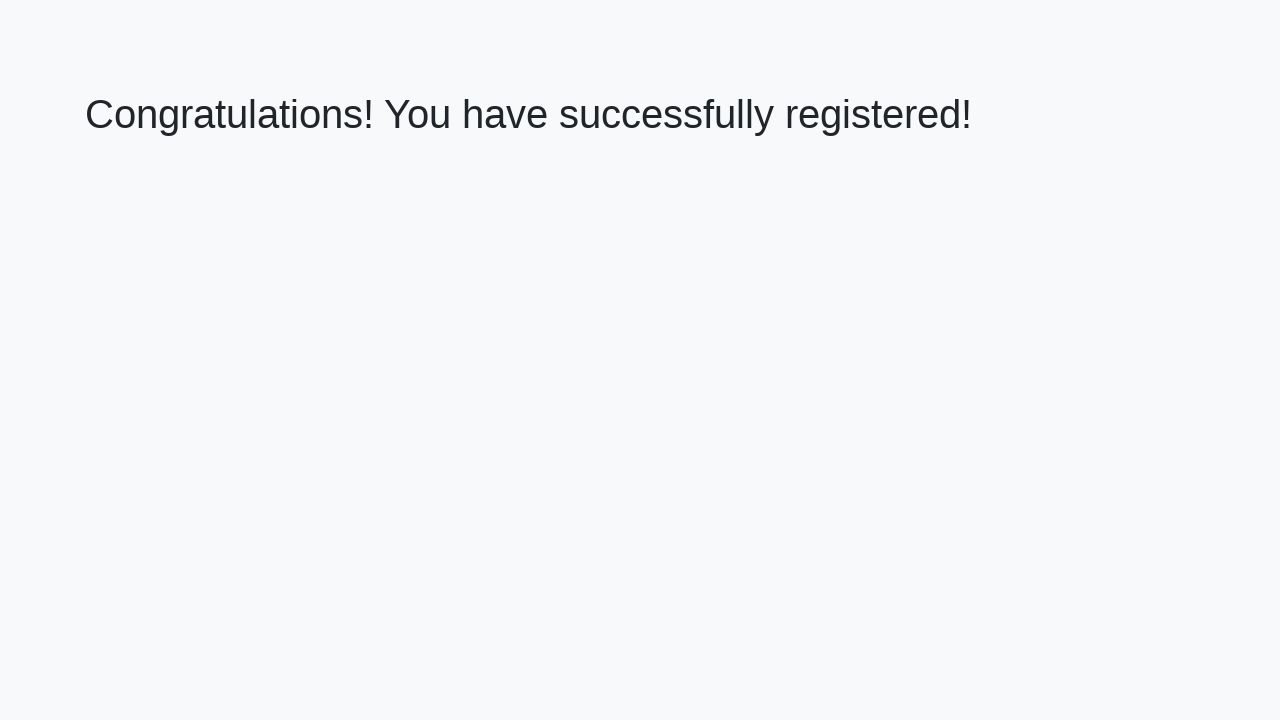